Tests keyboard operations by navigating to a keyboard operations page, copying text from one element and pasting it into another field using keyboard shortcuts

Starting URL: https://web-locators-static-site-qa.vercel.app

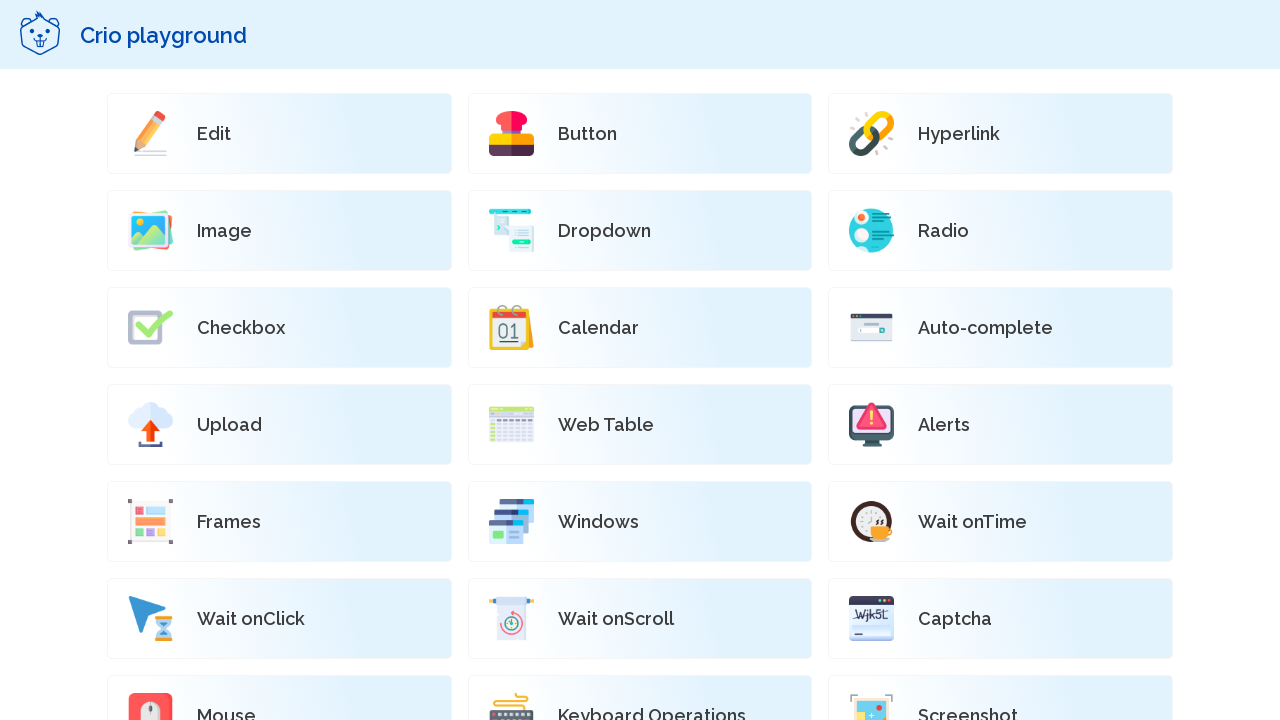

Clicked on Keyboard Operations link at (640, 680) on xpath=//a[@href='/Keyboard Operations']
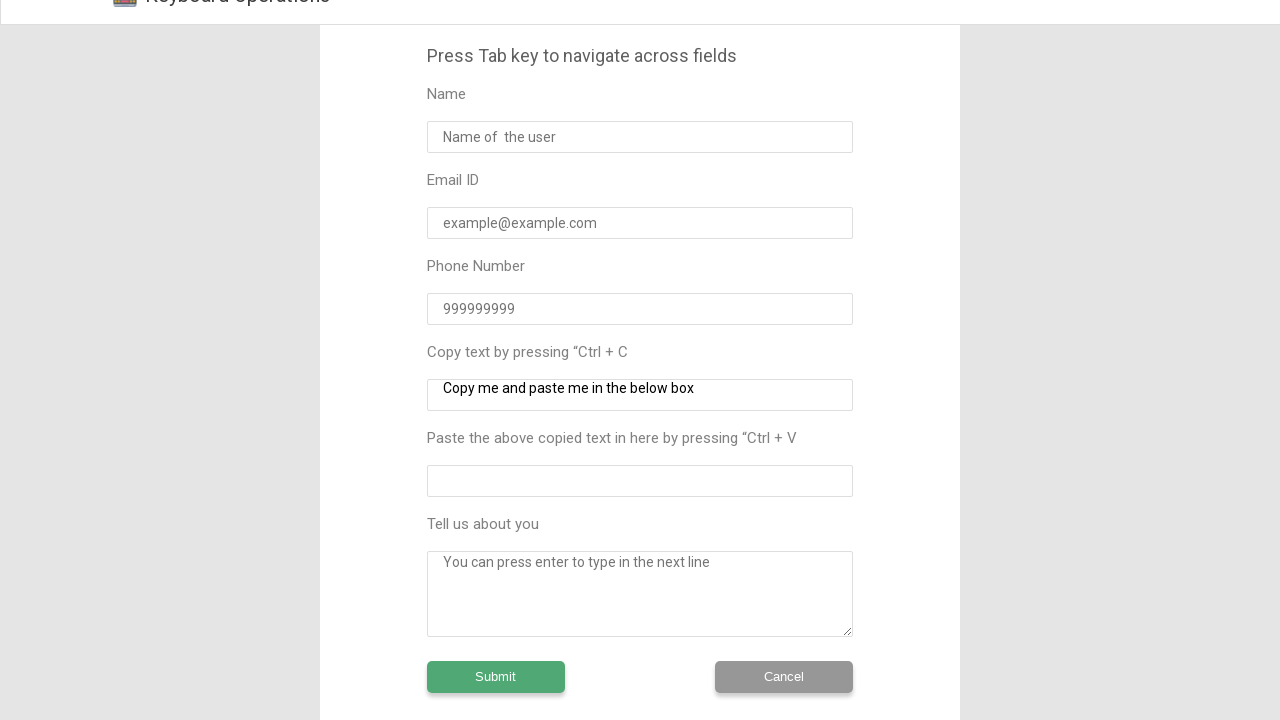

Waited for page to load
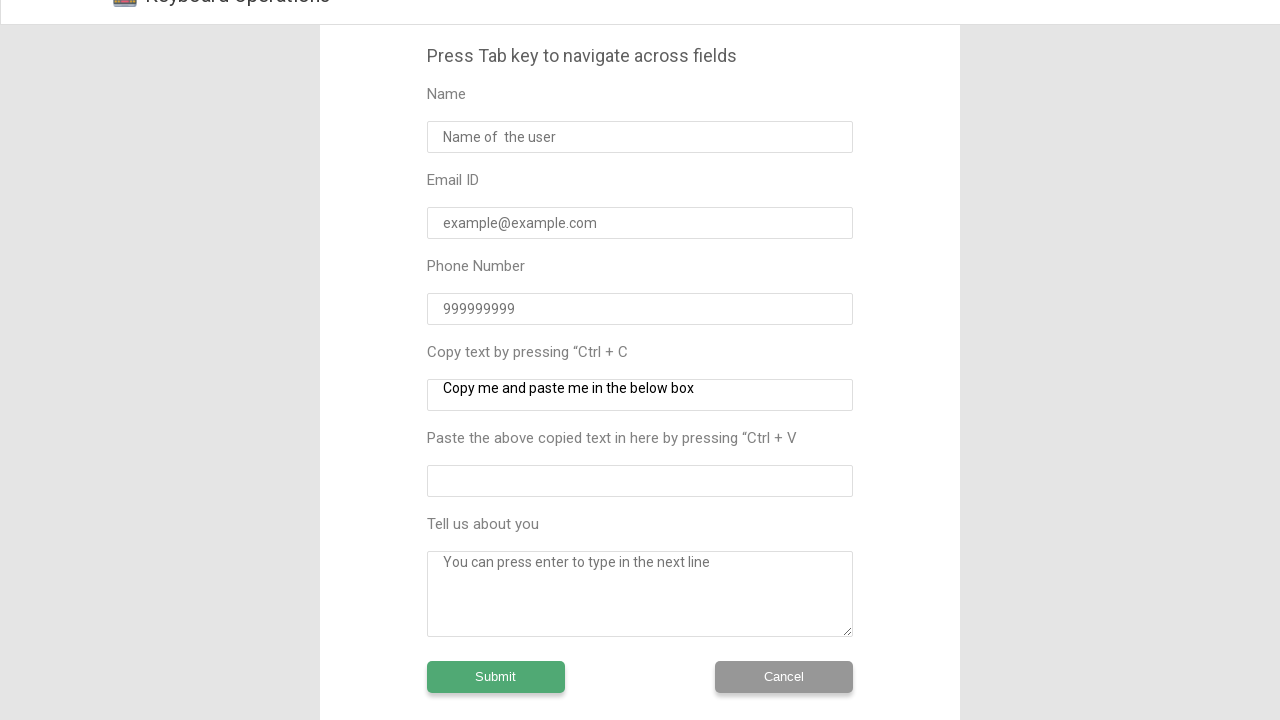

Clicked on the copy element at (640, 395) on xpath=//div[@class='copy']
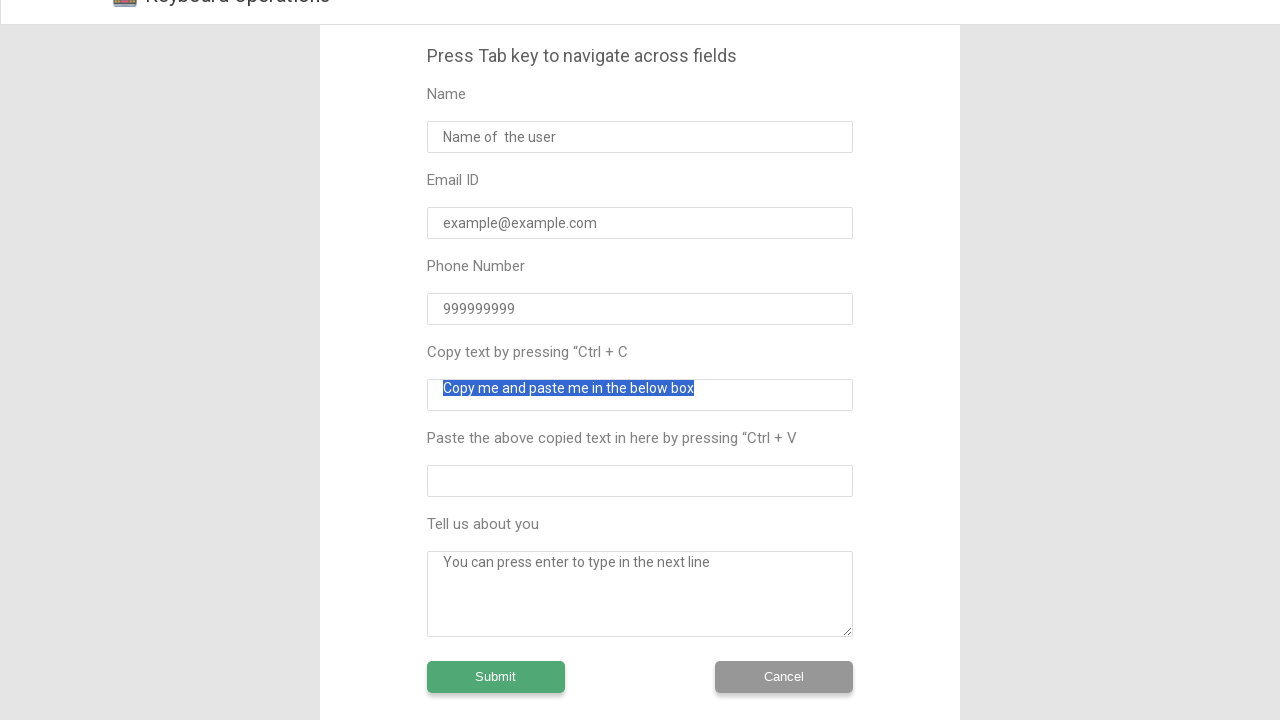

Performed copy operation using Ctrl+C keyboard shortcut
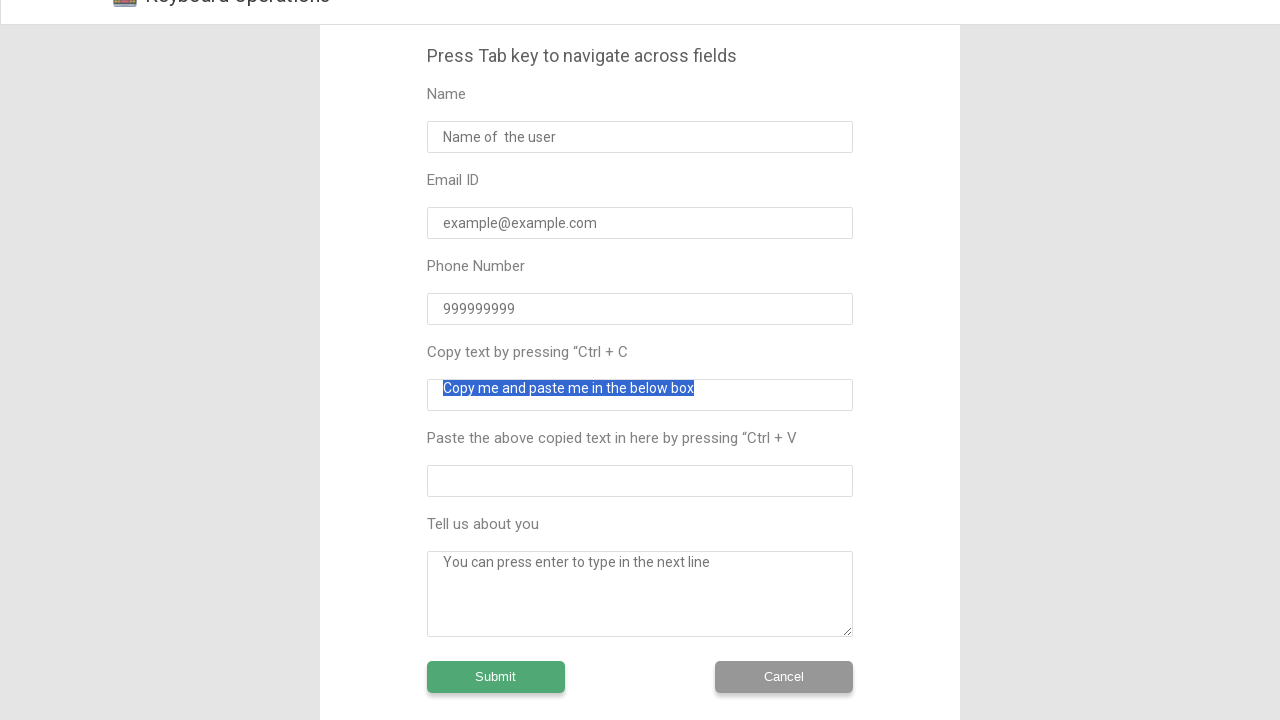

Pressed Tab to move to next field
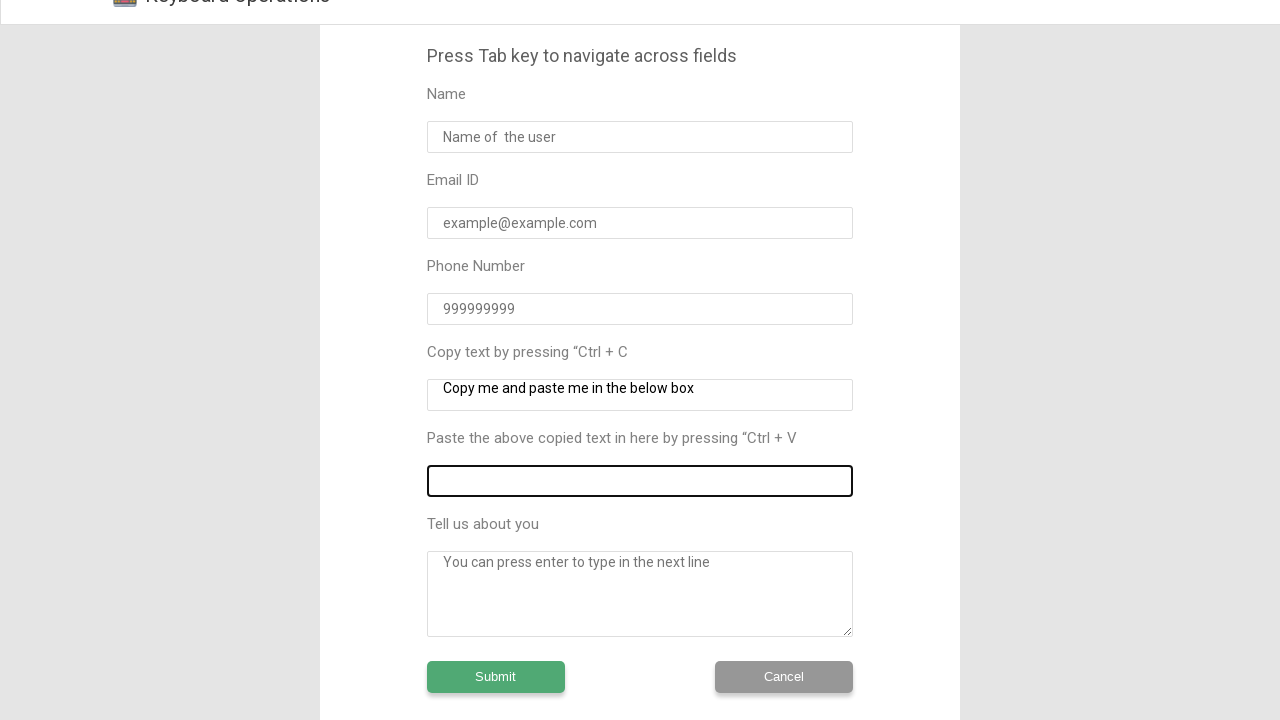

Performed paste operation using Ctrl+V keyboard shortcut
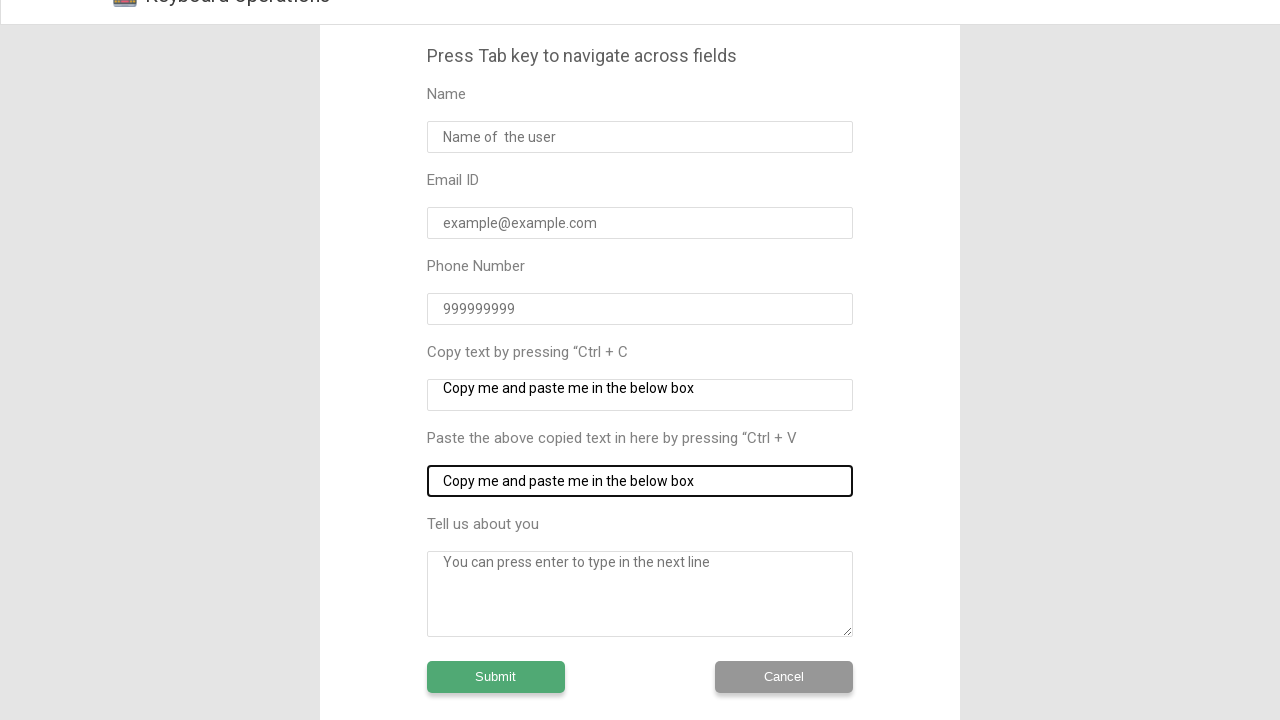

Waited to see the paste result
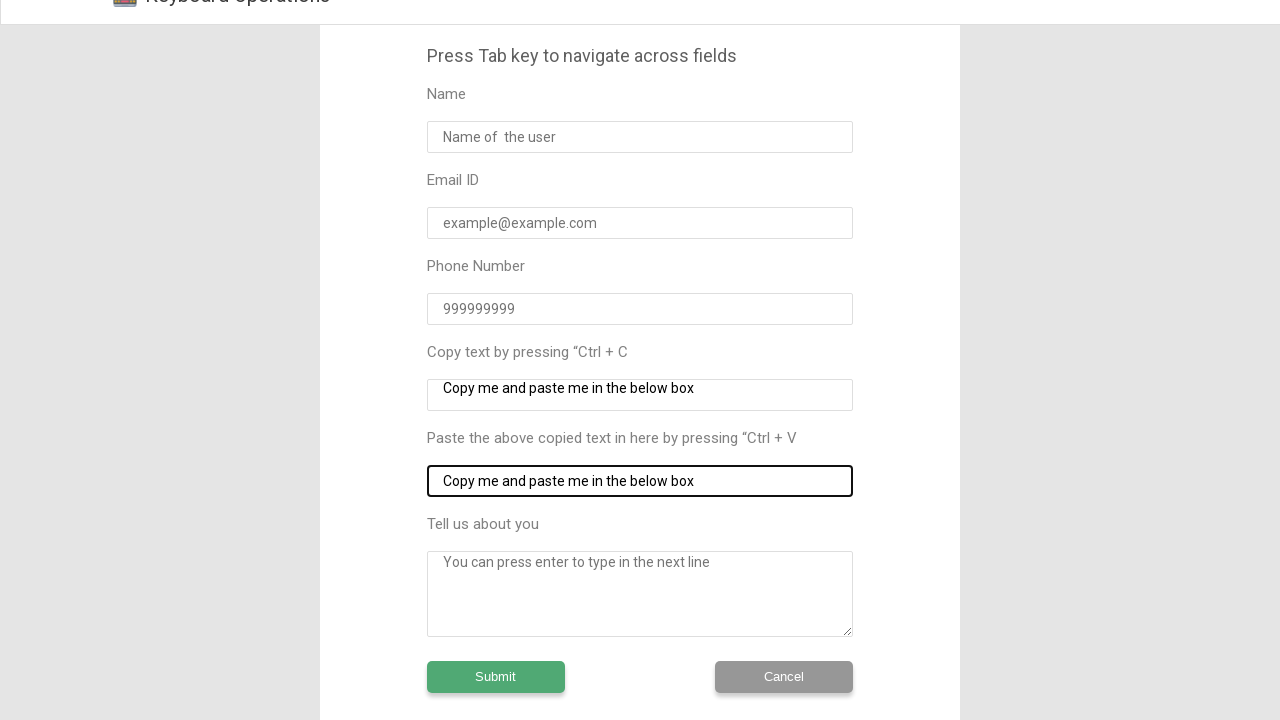

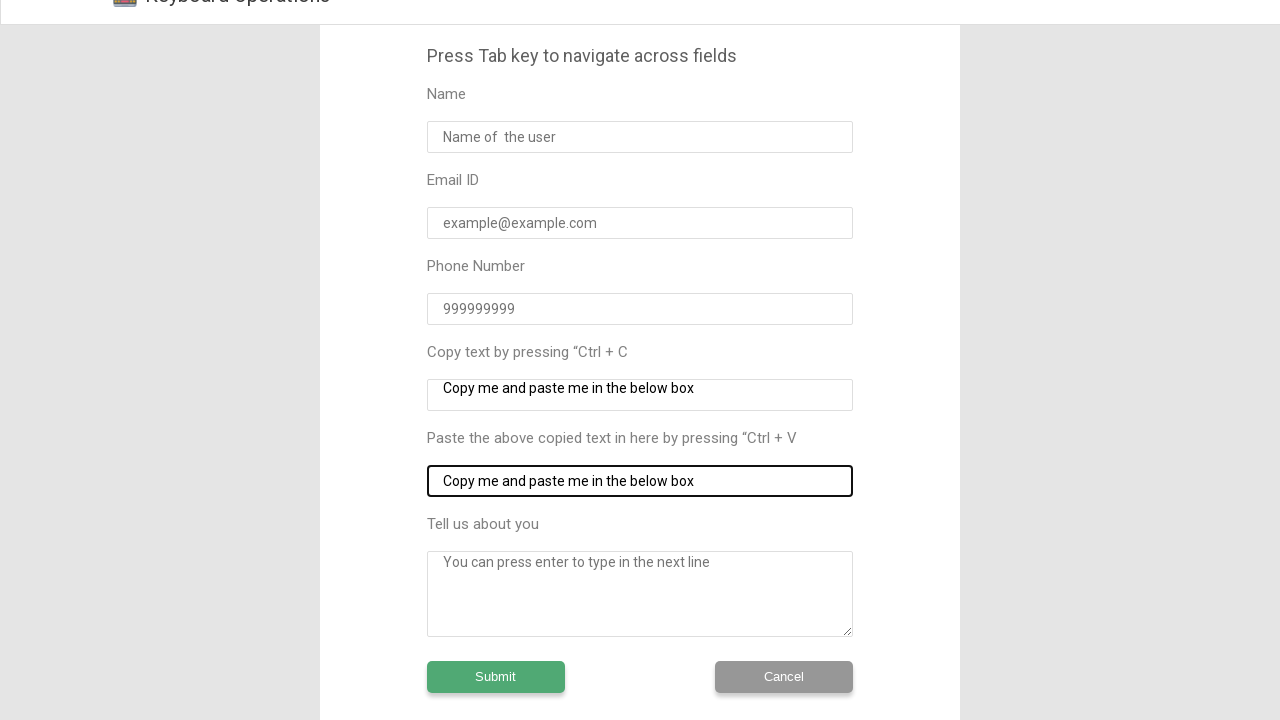